Tests radio button functionality by selecting the "radio3" option from a group of radio buttons and verifying it becomes selected

Starting URL: https://www.rahulshettyacademy.com/AutomationPractice/

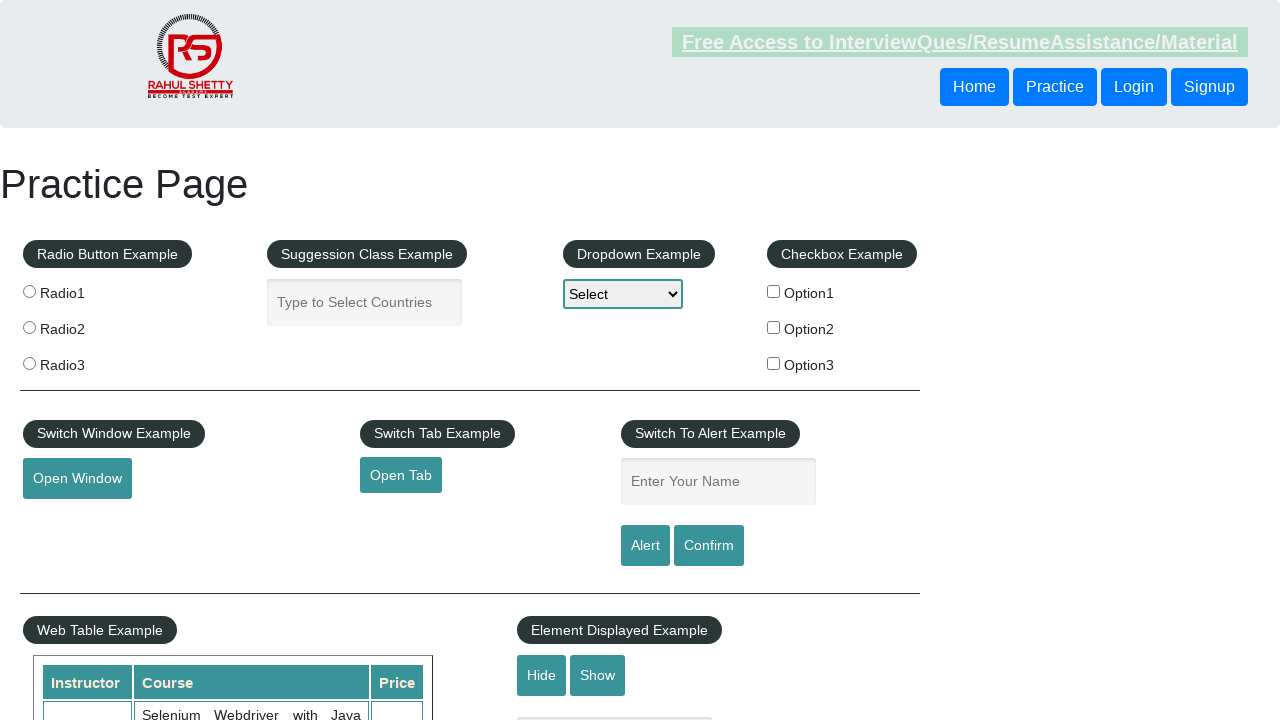

Located all radio buttons with name 'radioButton'
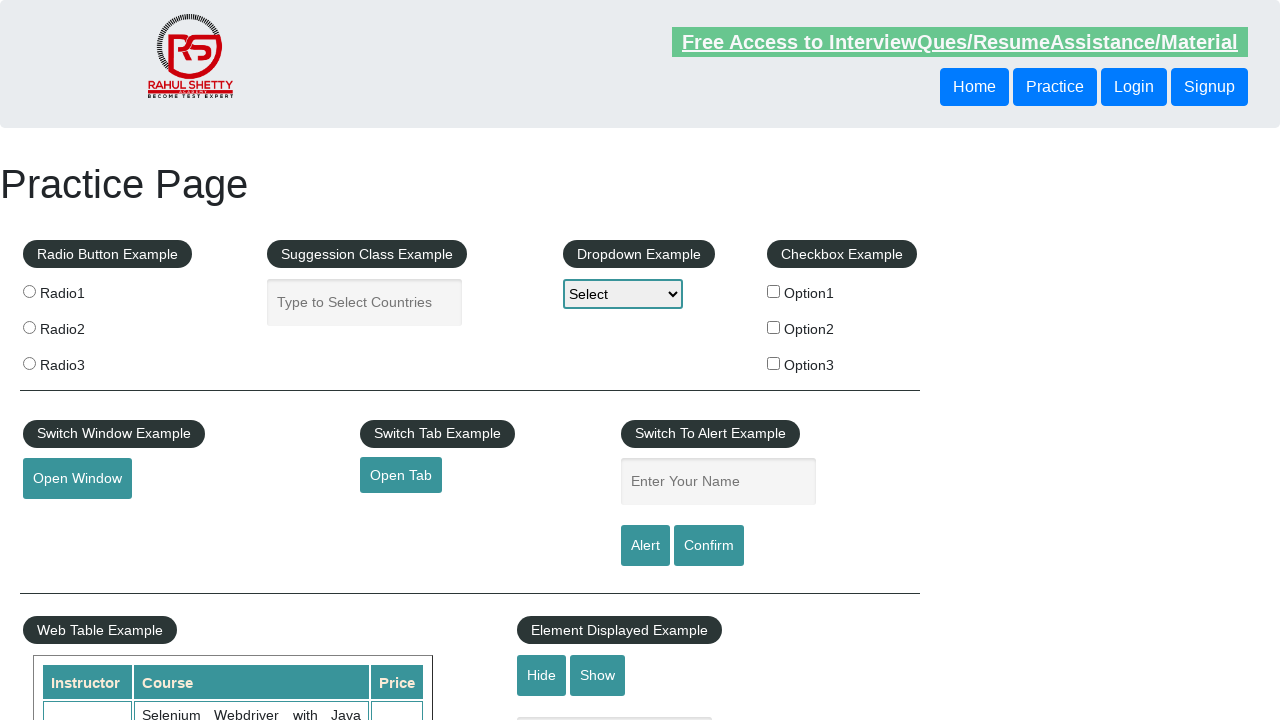

Clicked on radio button 'radio3' at (29, 363) on xpath=//input[@value='radio3']
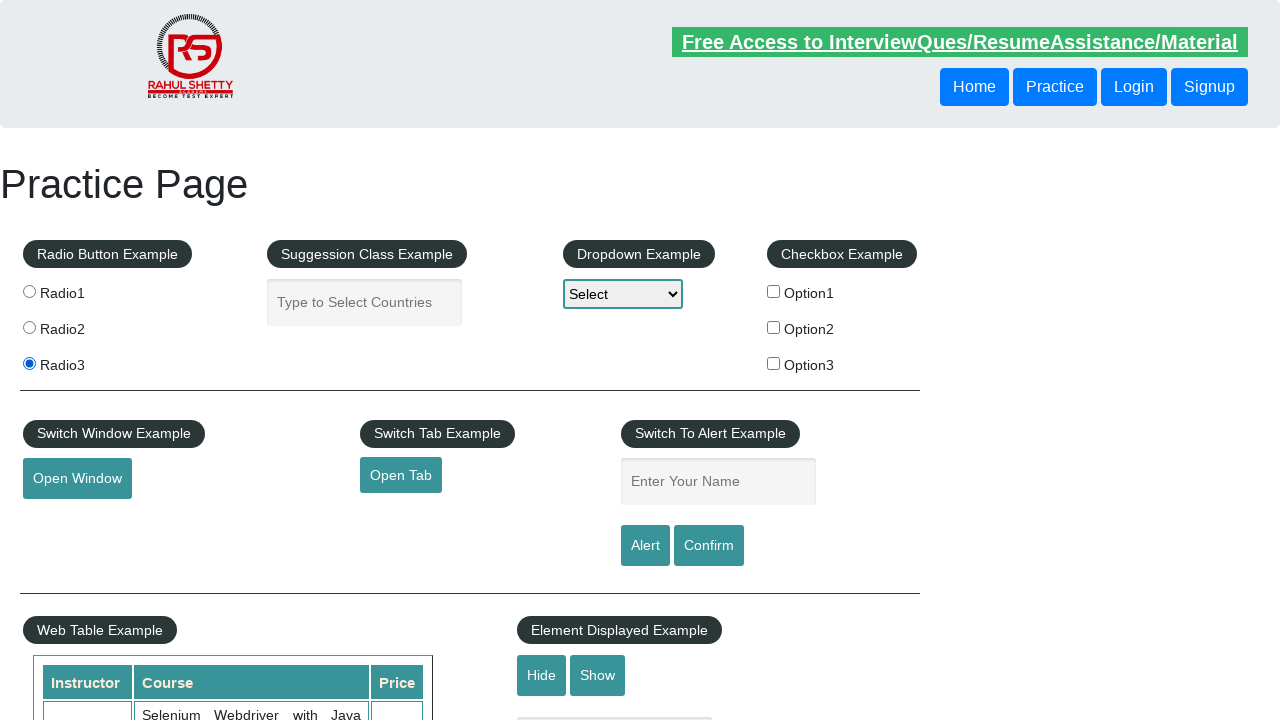

Waited 1000ms for radio button selection to register
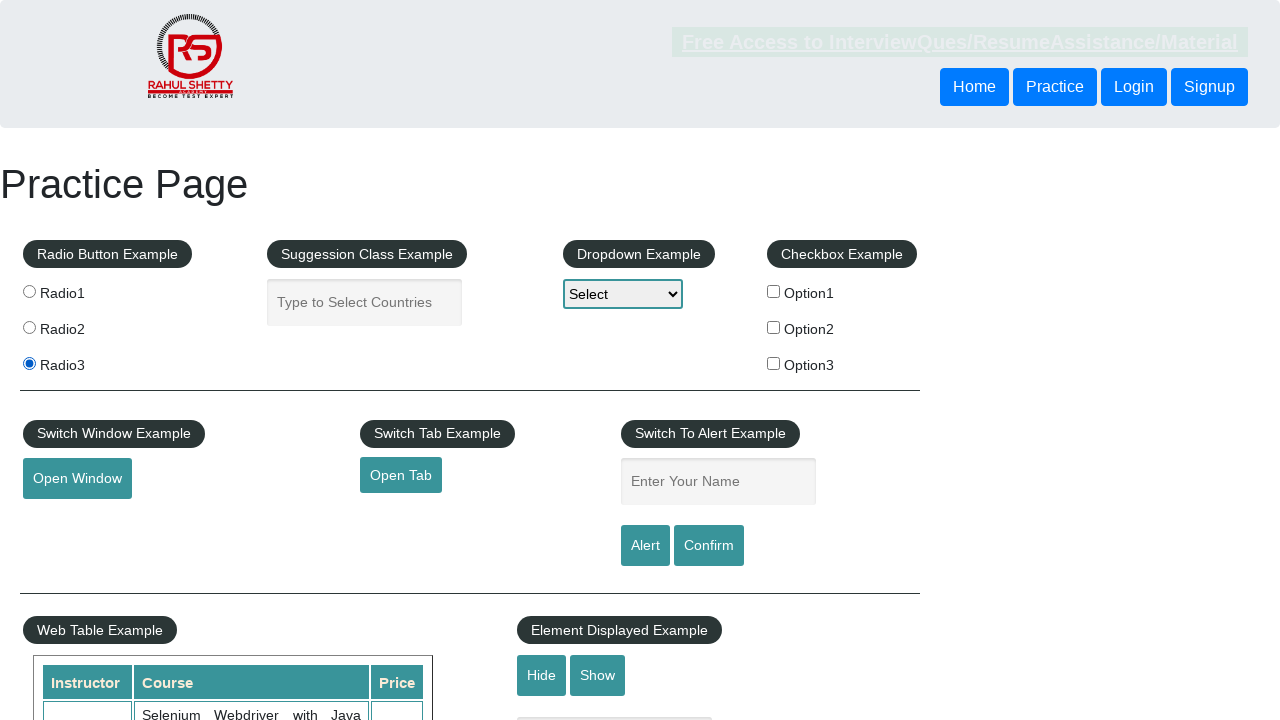

Located radio3 element for verification
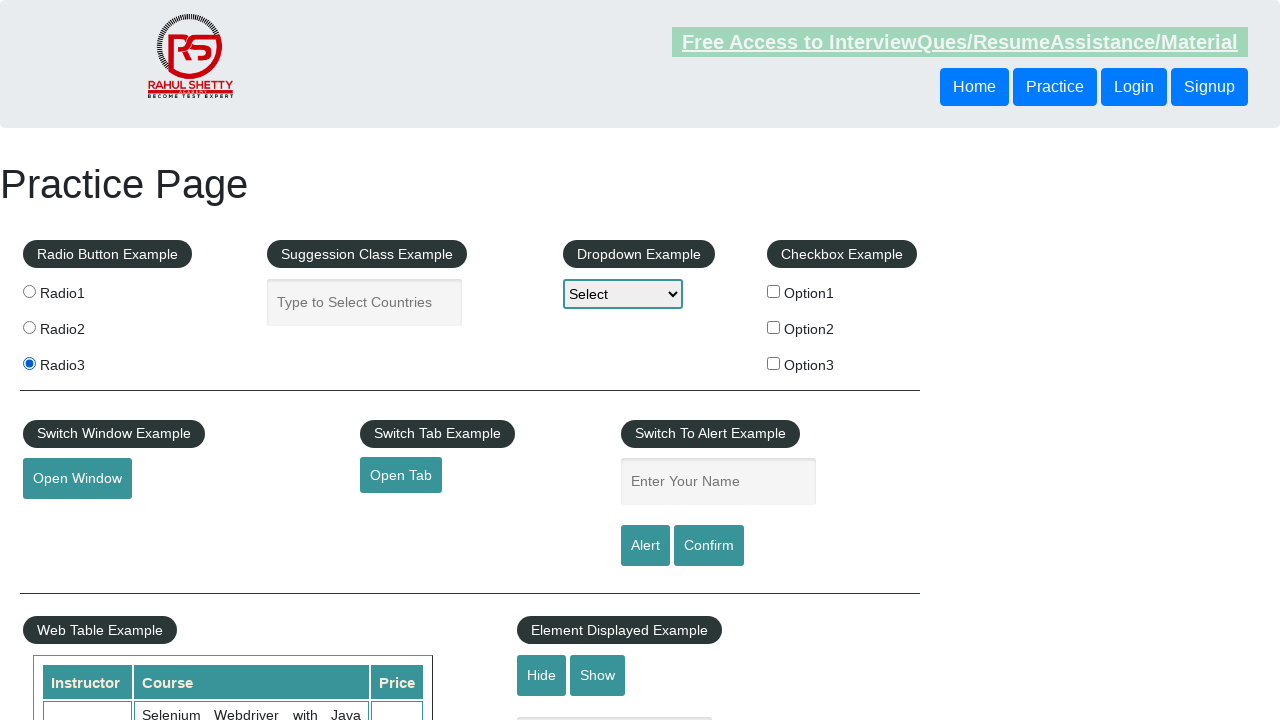

Verified that radio button 'radio3' is selected
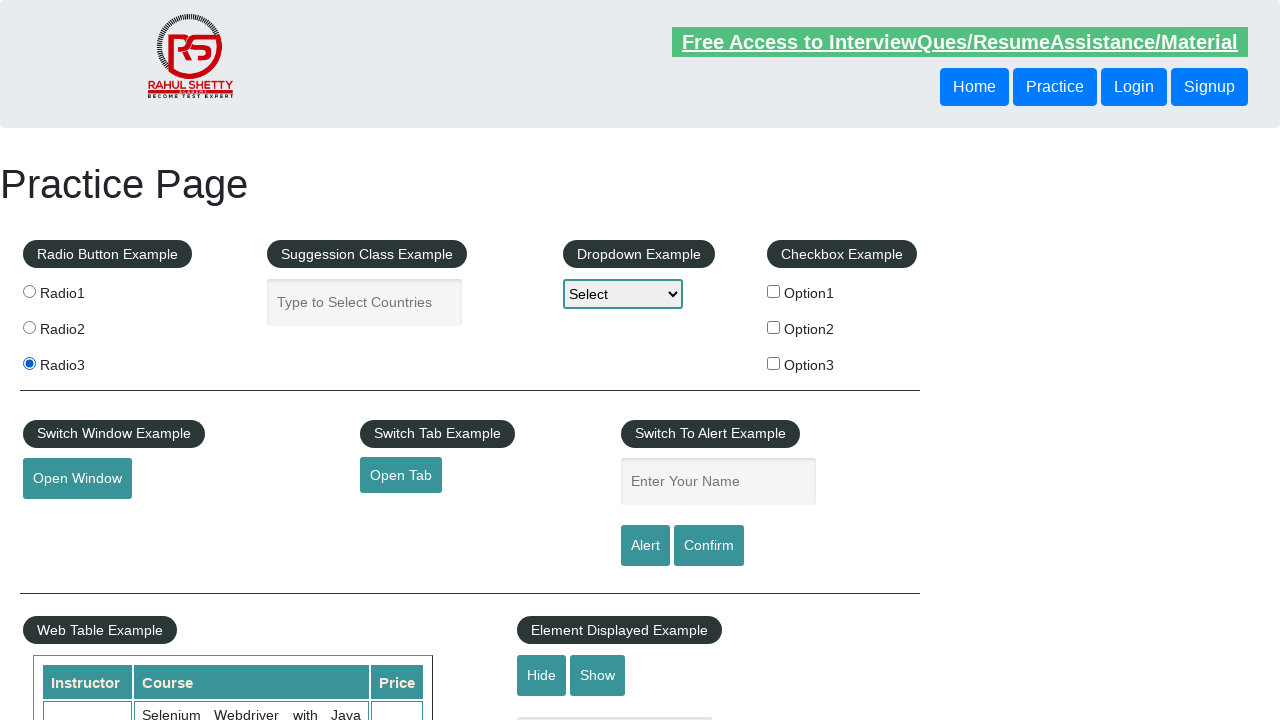

Located all radio buttons to read their values
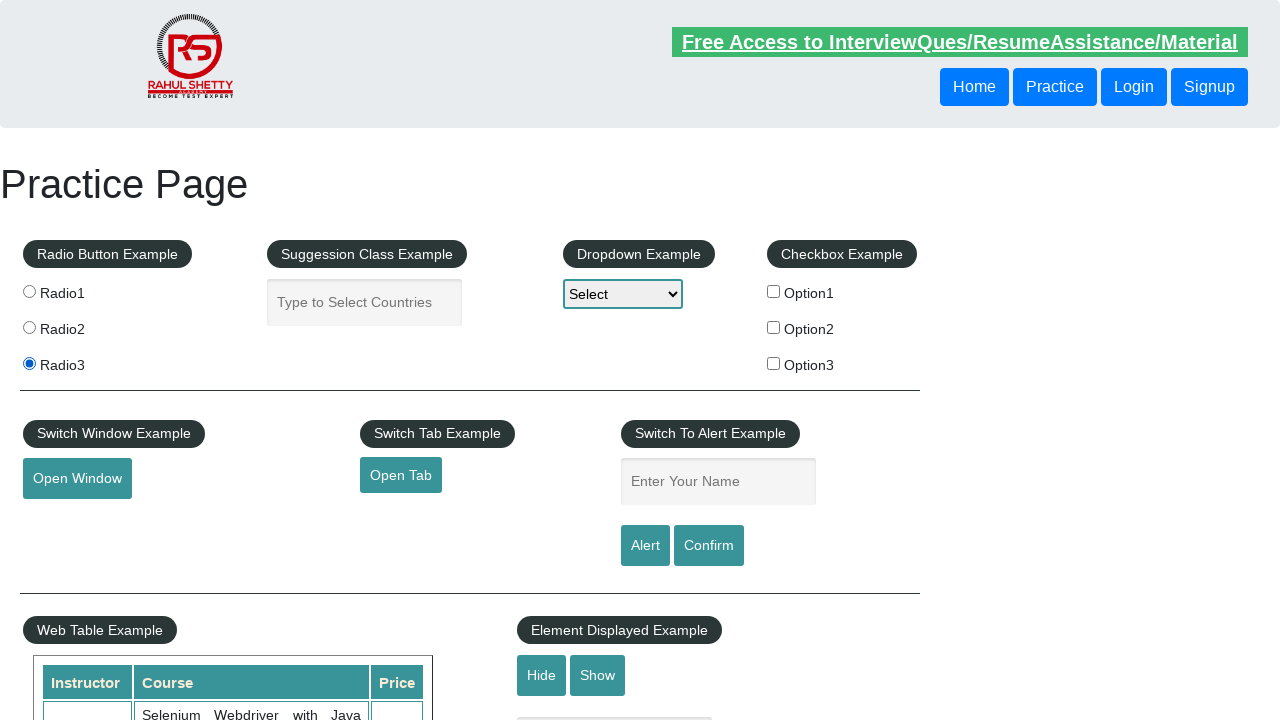

Retrieved count of radio buttons: 3
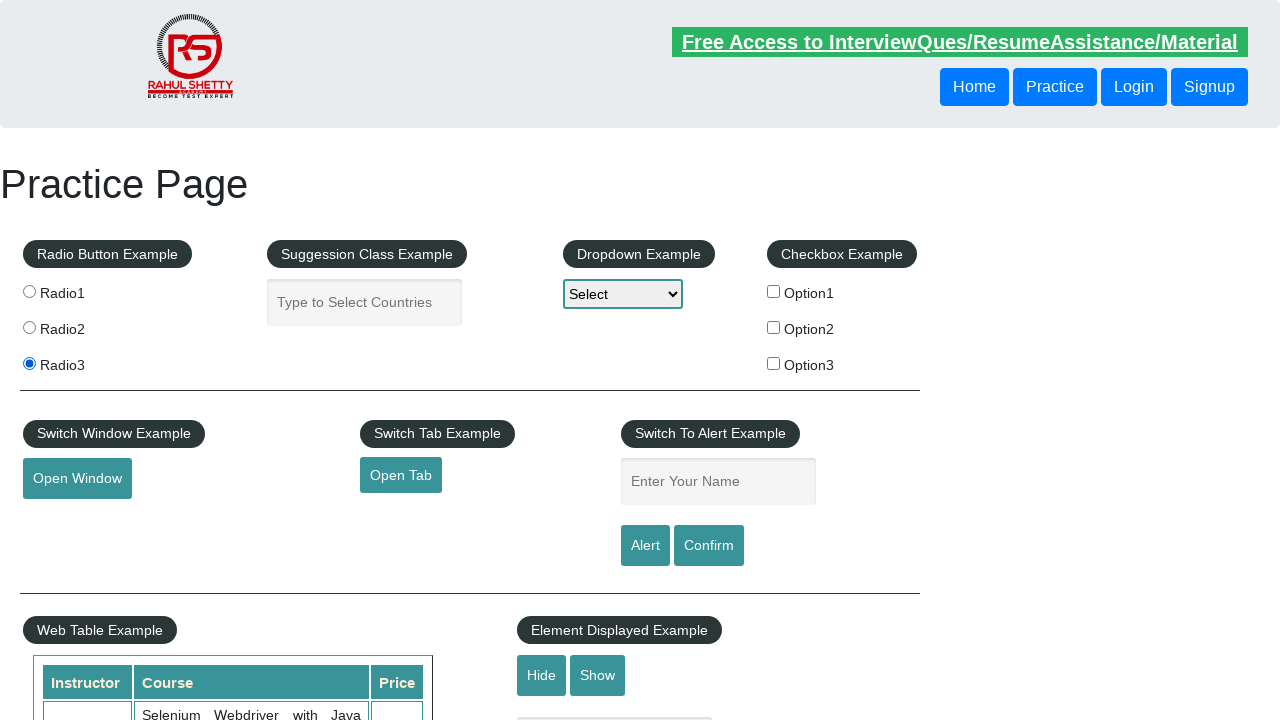

Retrieved value attribute from radio button 0: 'radio1'
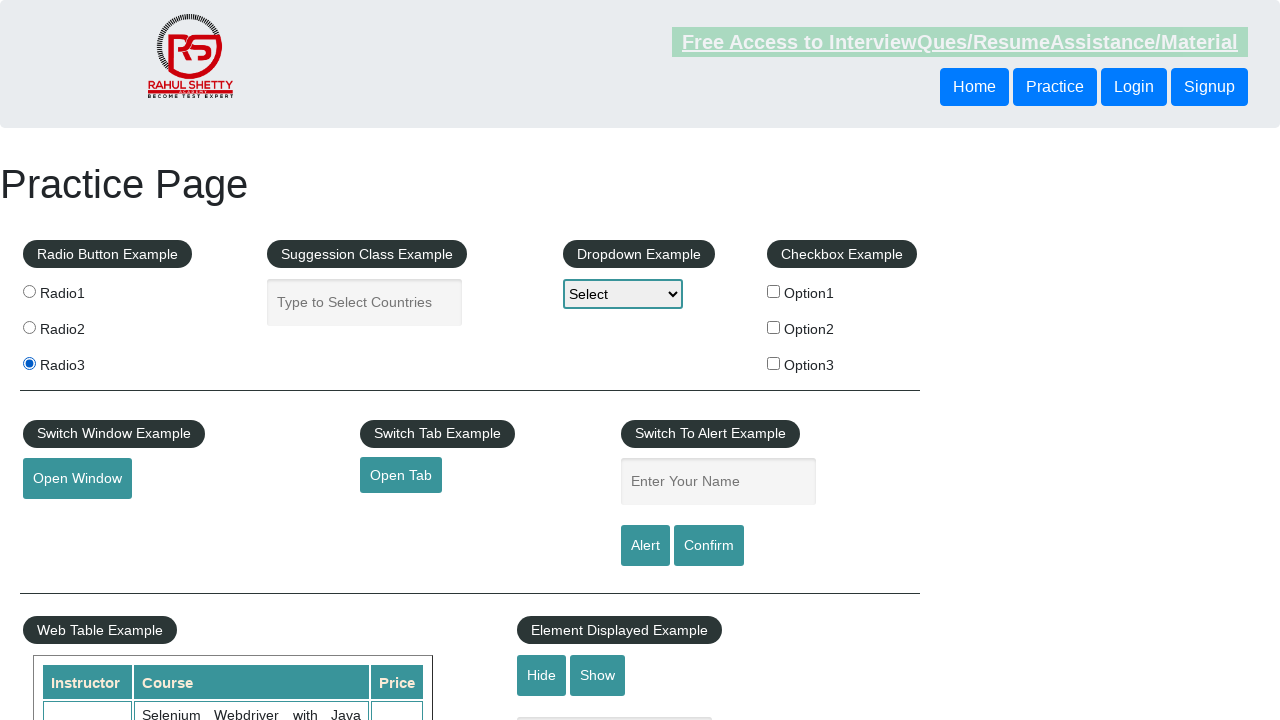

Retrieved value attribute from radio button 1: 'radio2'
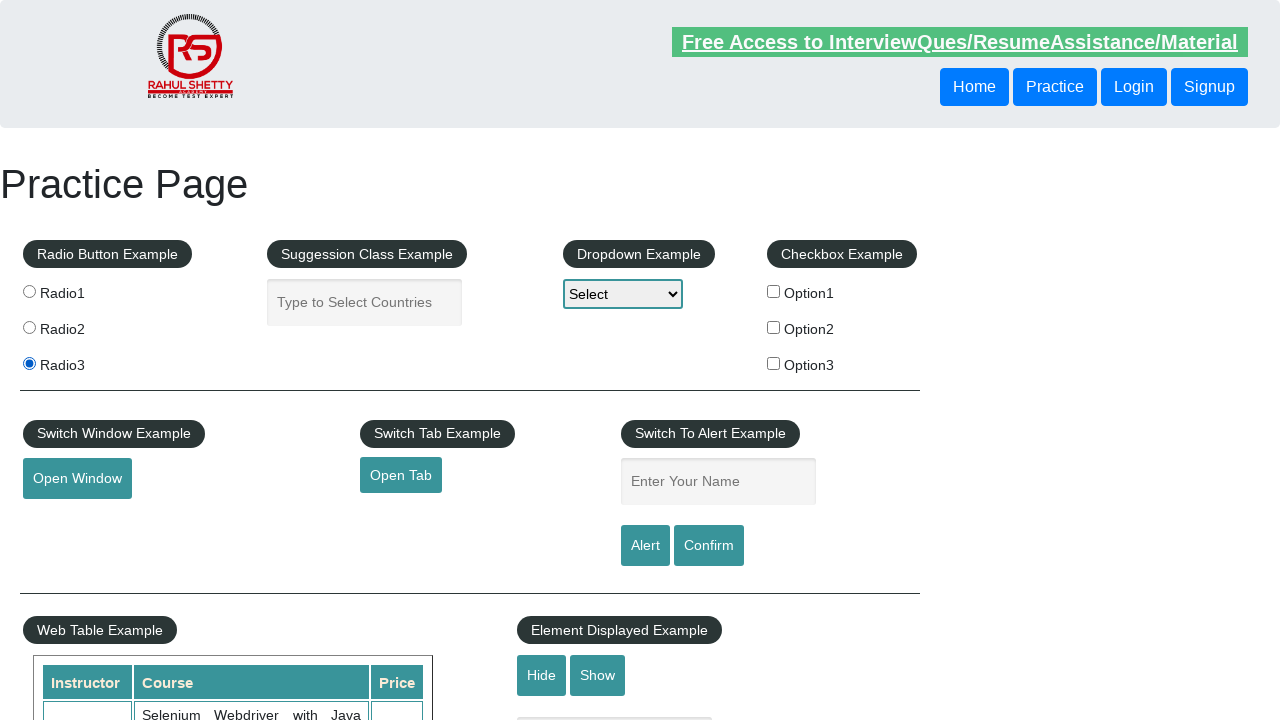

Retrieved value attribute from radio button 2: 'radio3'
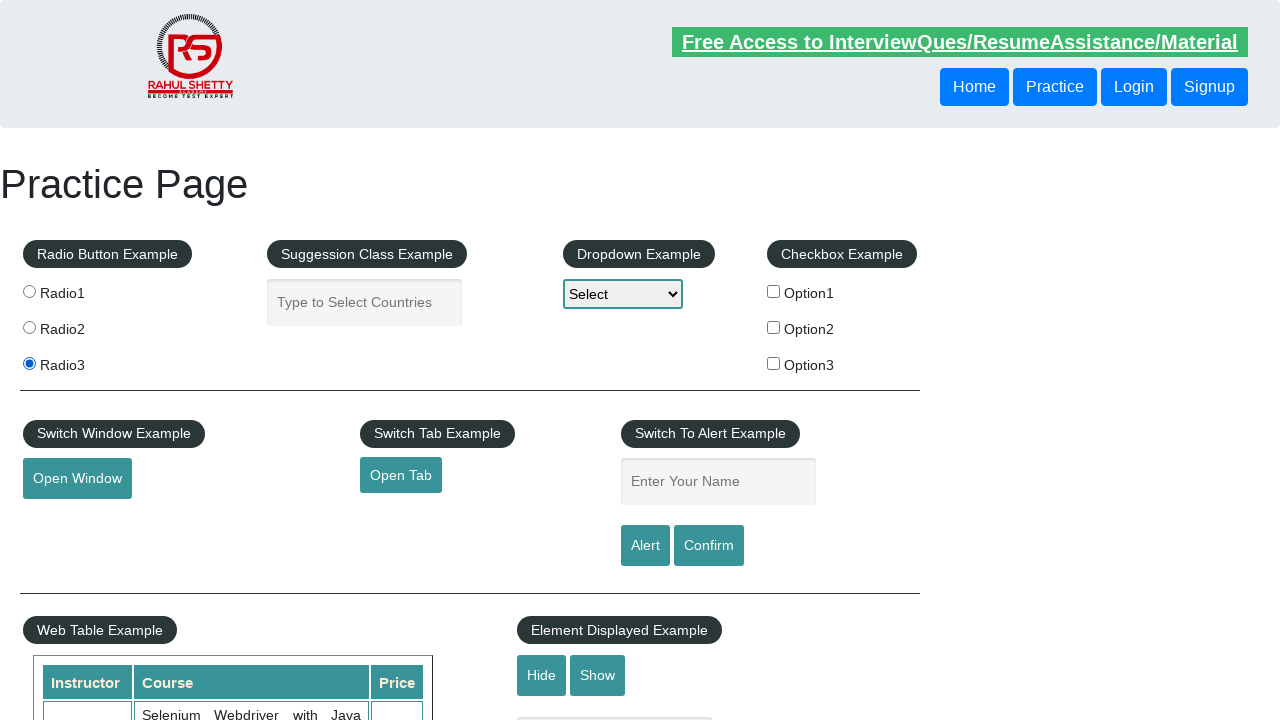

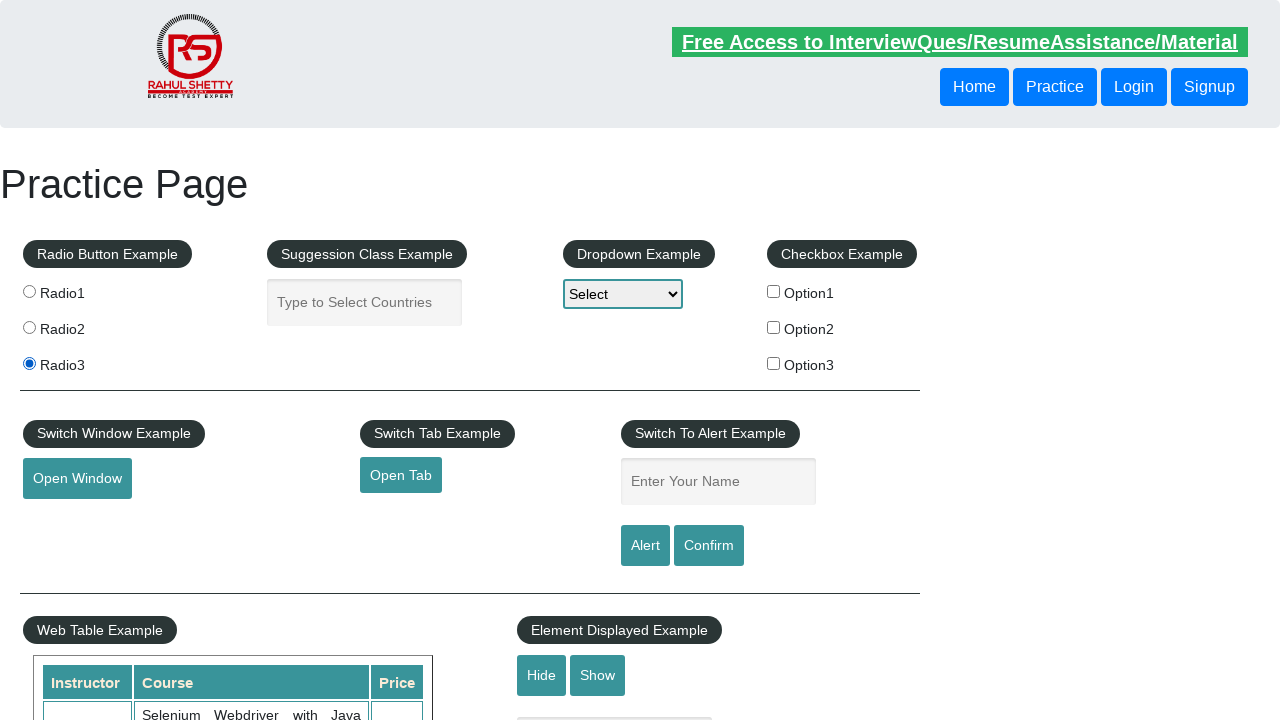